Tests dropdown menu functionality by clicking the dropdown button and selecting the autocomplete option from the menu

Starting URL: https://formy-project.herokuapp.com/dropdown

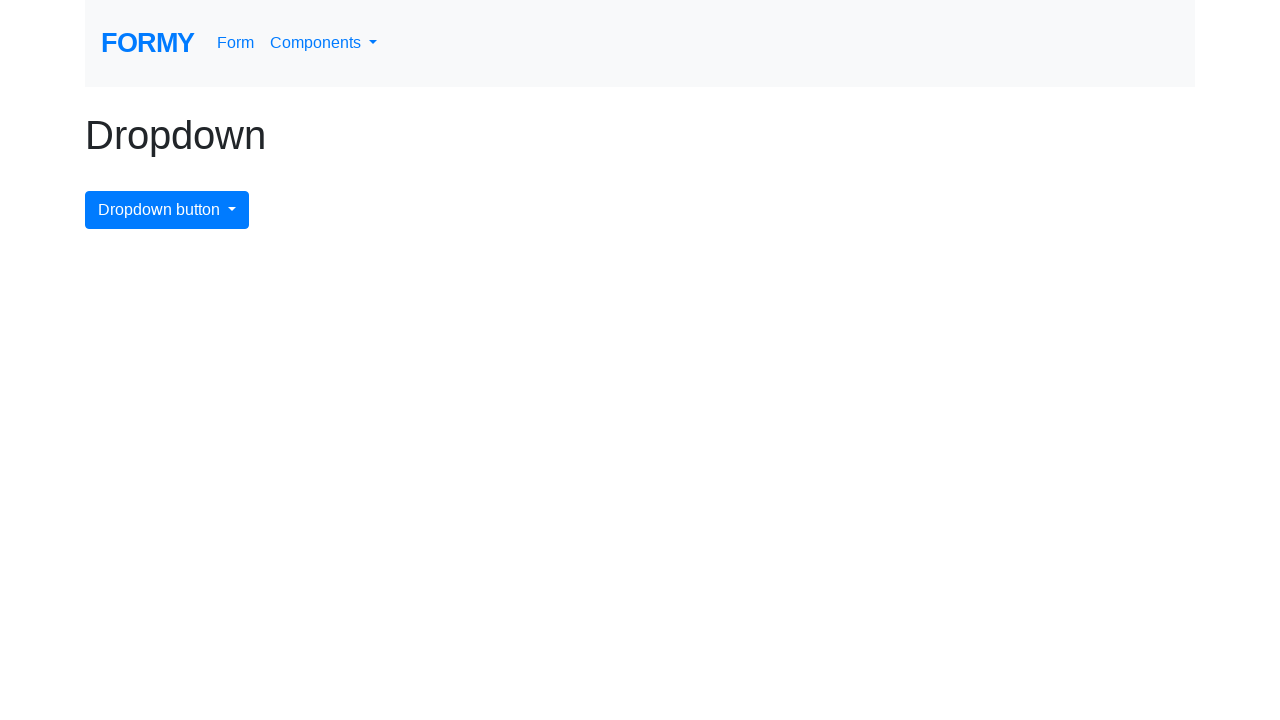

Clicked dropdown menu button at (167, 210) on #dropdownMenuButton
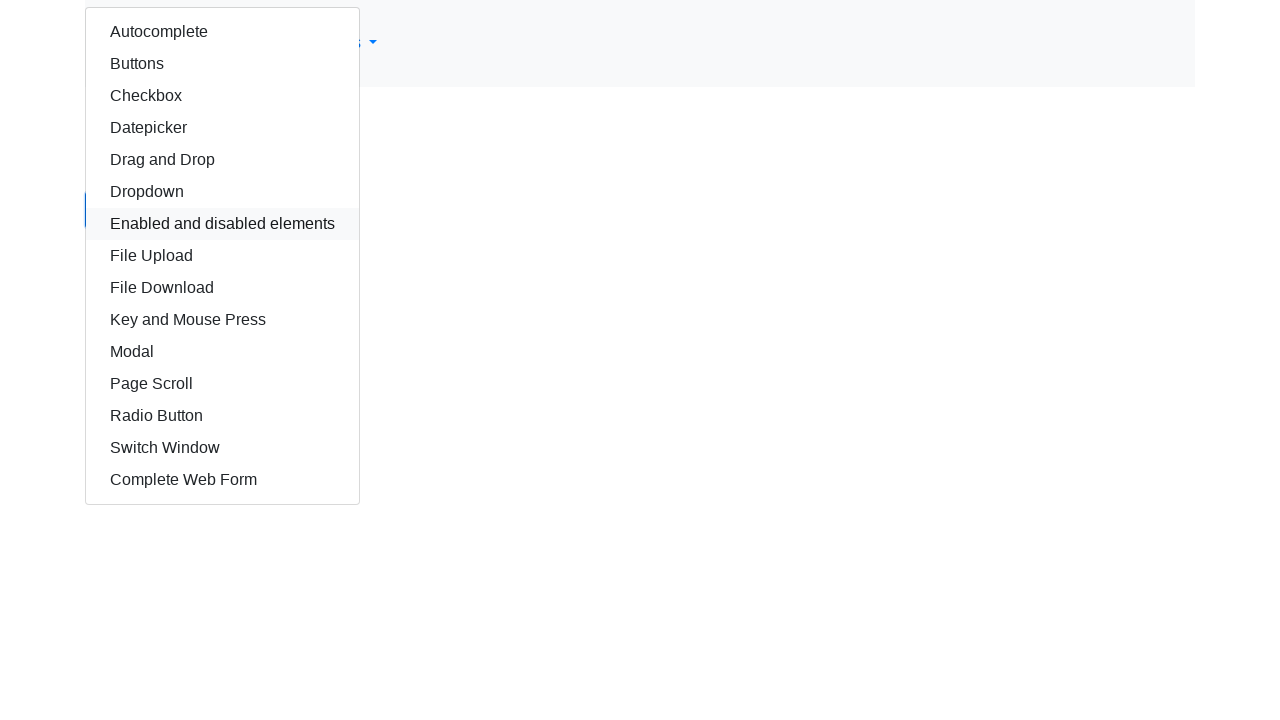

Waited for autocomplete option to be visible in dropdown menu
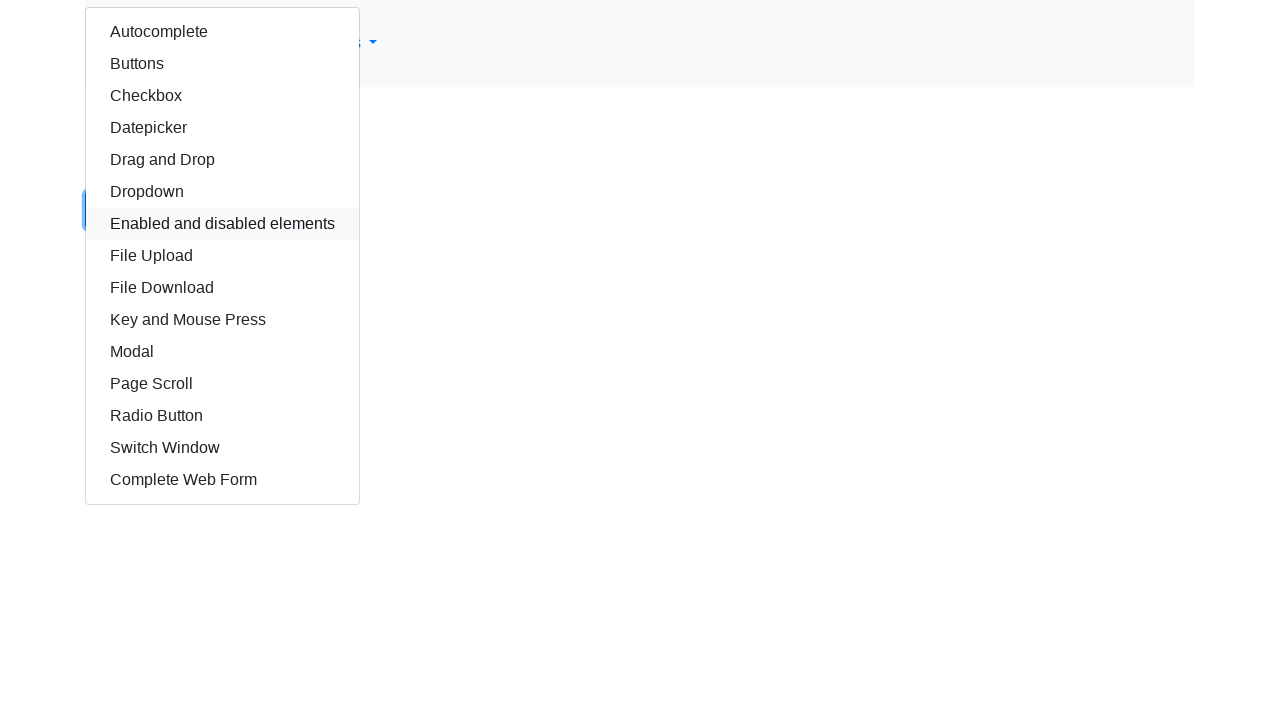

Selected autocomplete option from dropdown menu at (222, 32) on #autocomplete
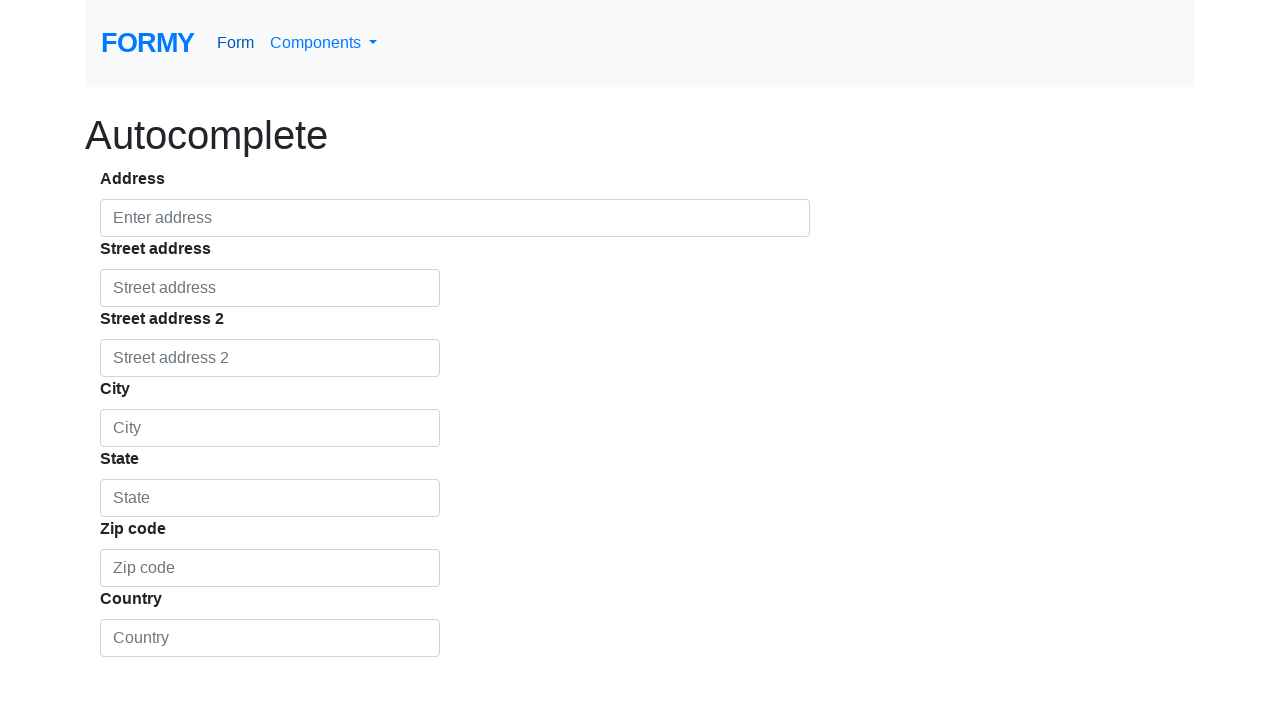

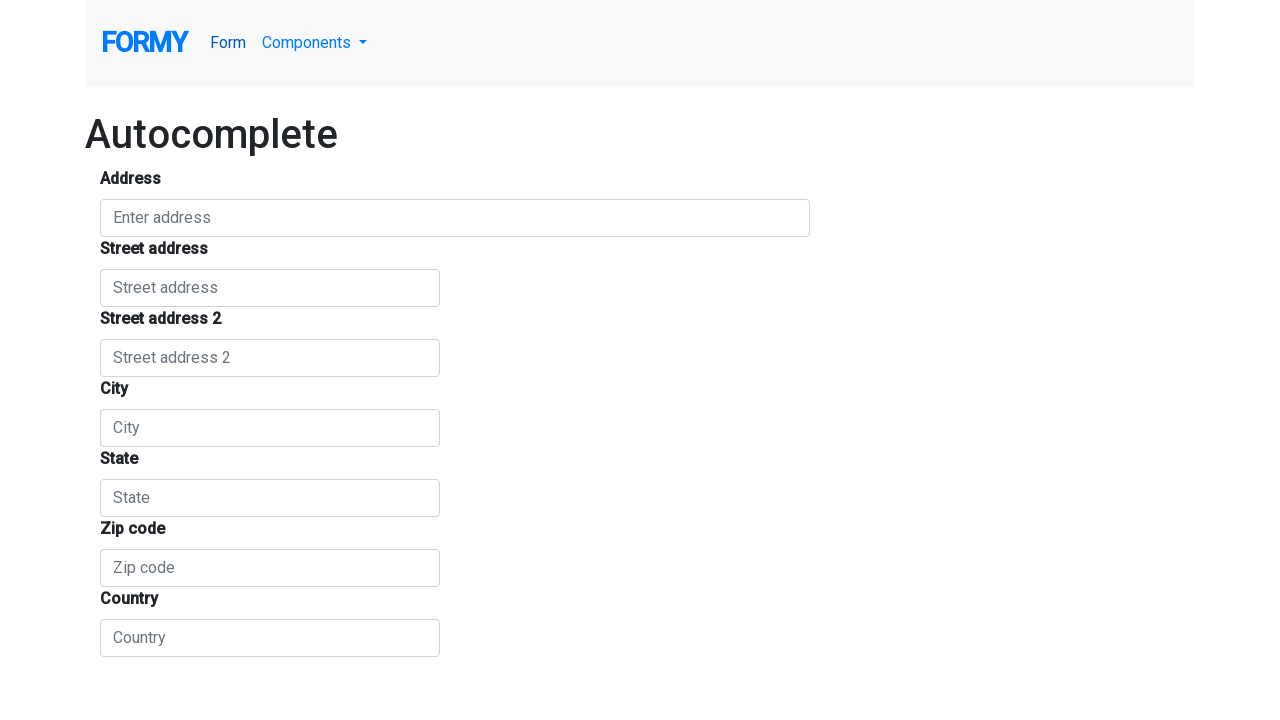